Tests user registration functionality by filling out the signup form with first name, last name, email, and password fields, then verifies a welcome message appears upon successful registration.

Starting URL: https://todo.qacart.com/signup

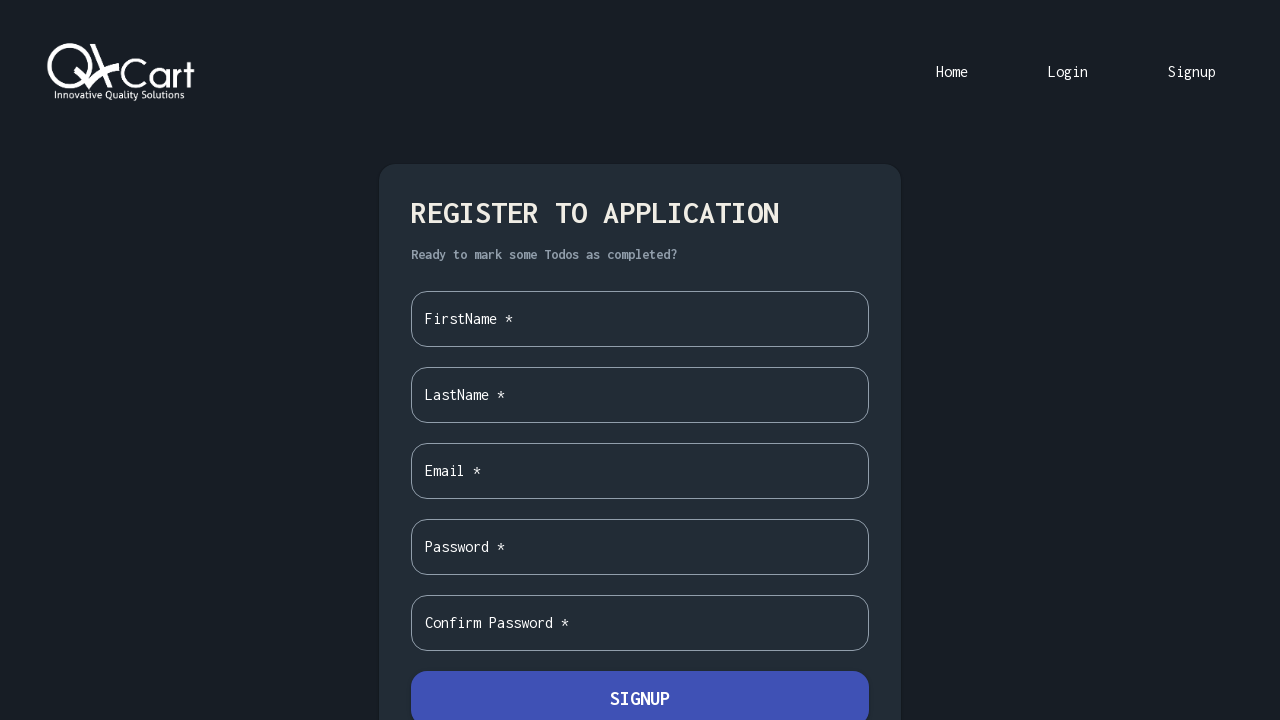

Filled first name field with 'TestUserungmg' on [data-testid=first-name]
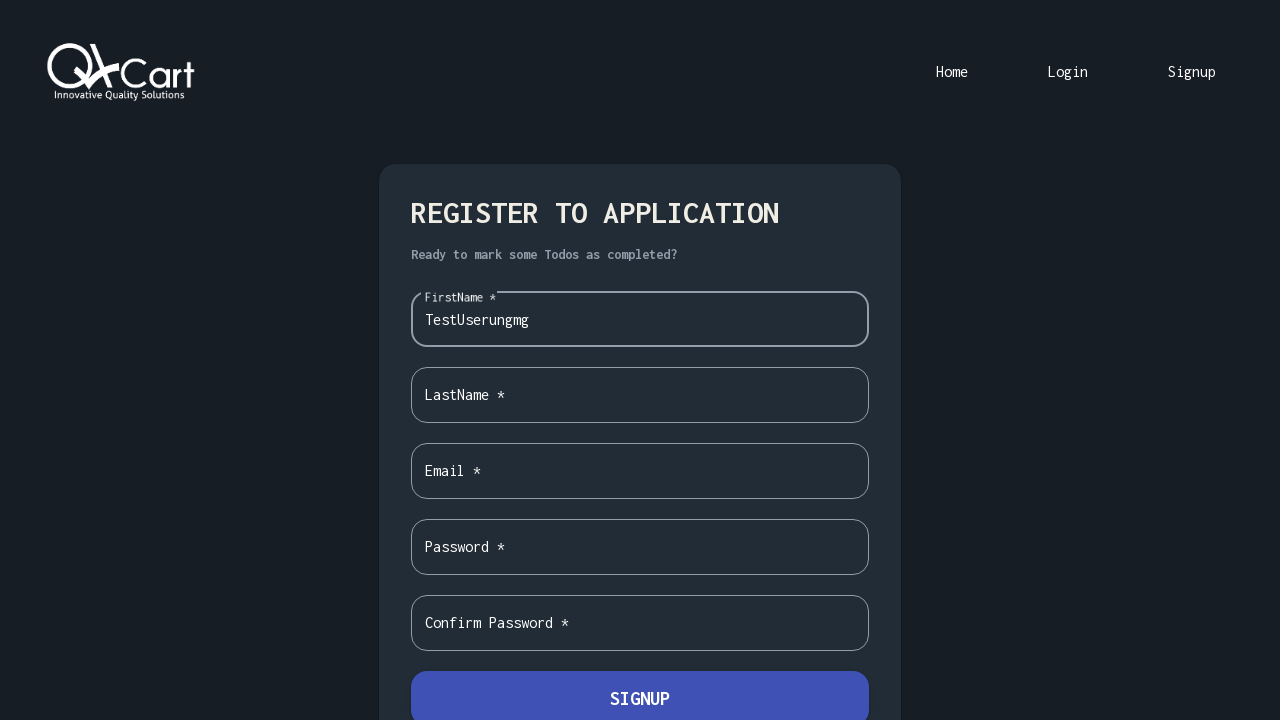

Filled last name field with 'LastNamervlzt' on [data-testid=last-name]
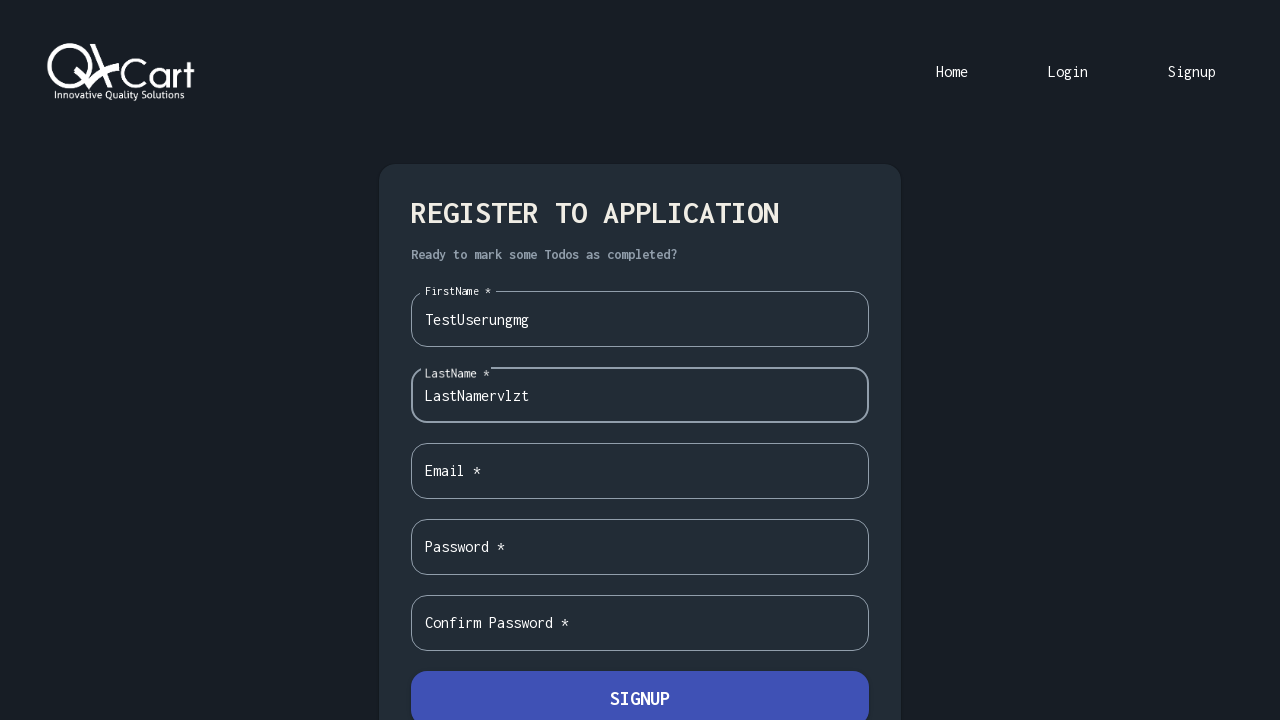

Filled email field with 'testuser_1772484962_7468@test.com' on [data-testid=email]
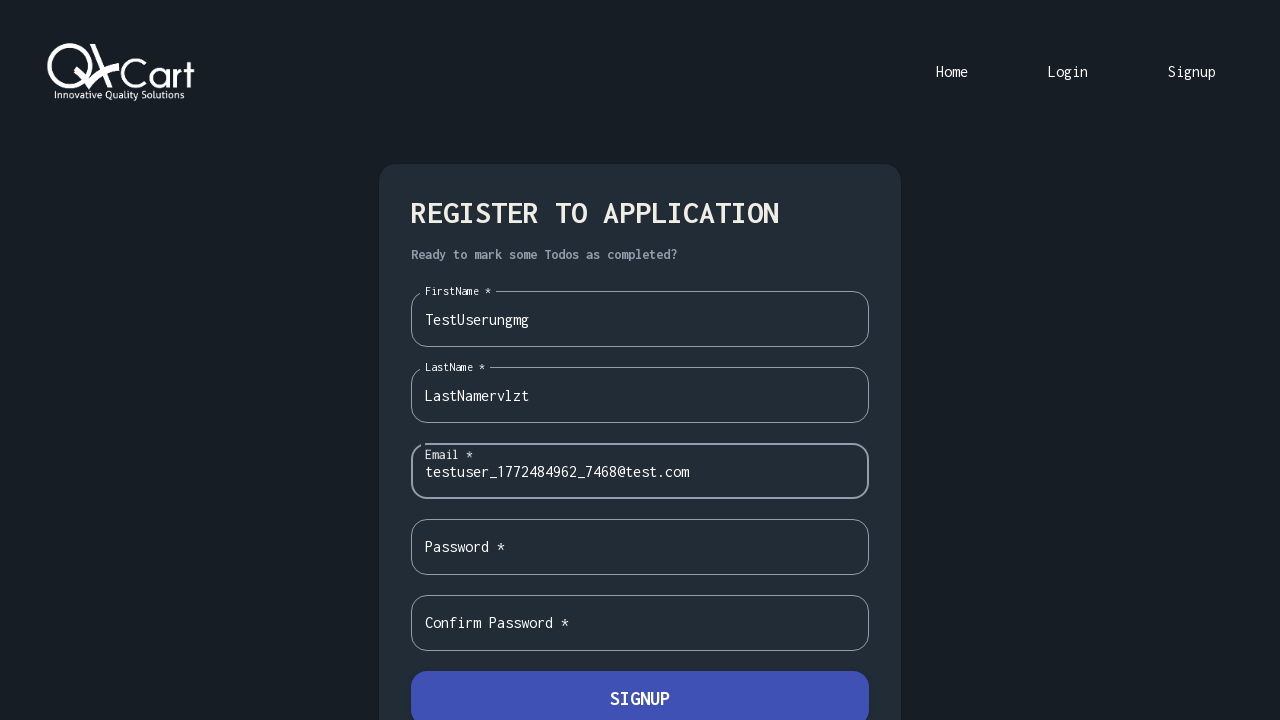

Filled password field on [data-testid=password]
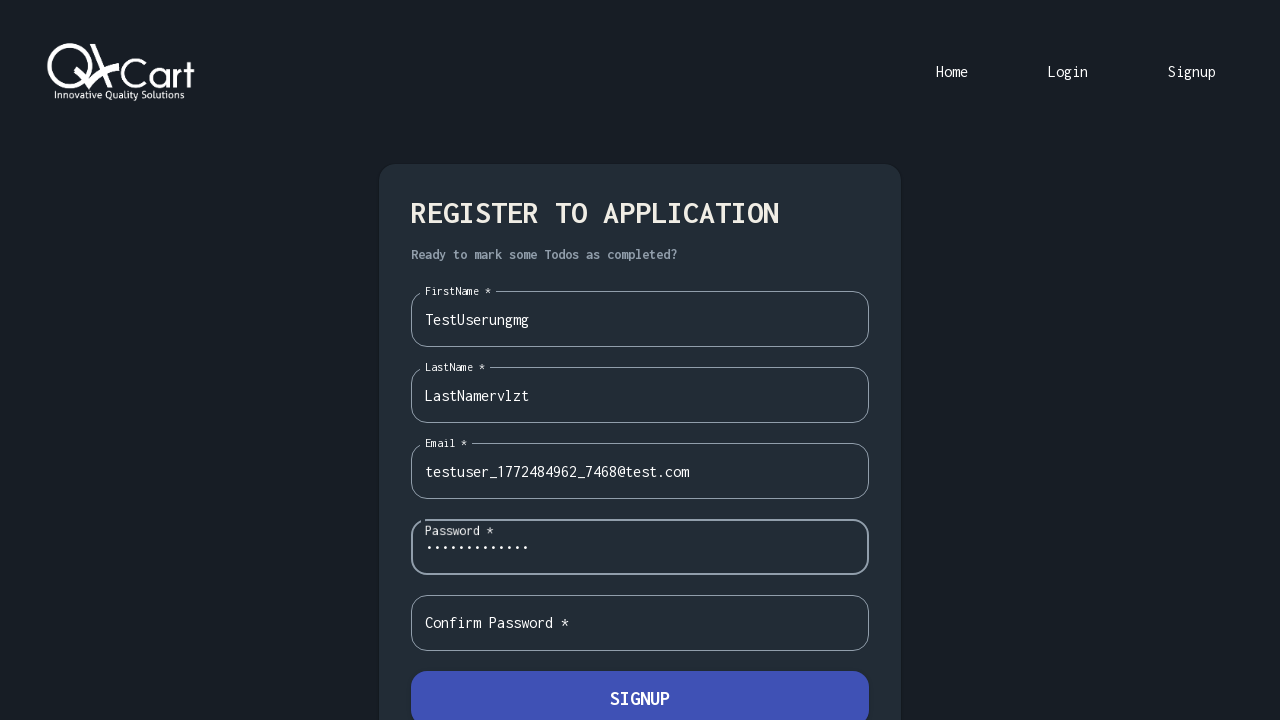

Filled confirm password field on [data-testid=confirm-password]
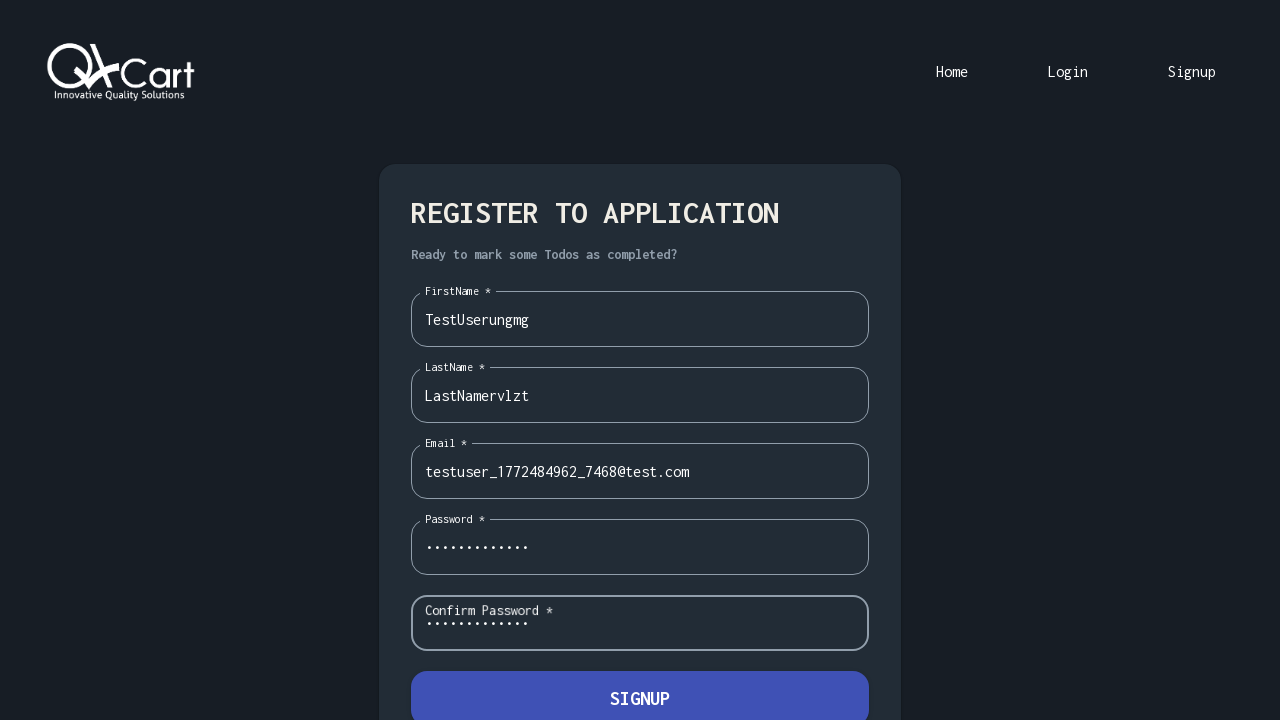

Clicked submit button to register at (640, 693) on [data-testid=submit]
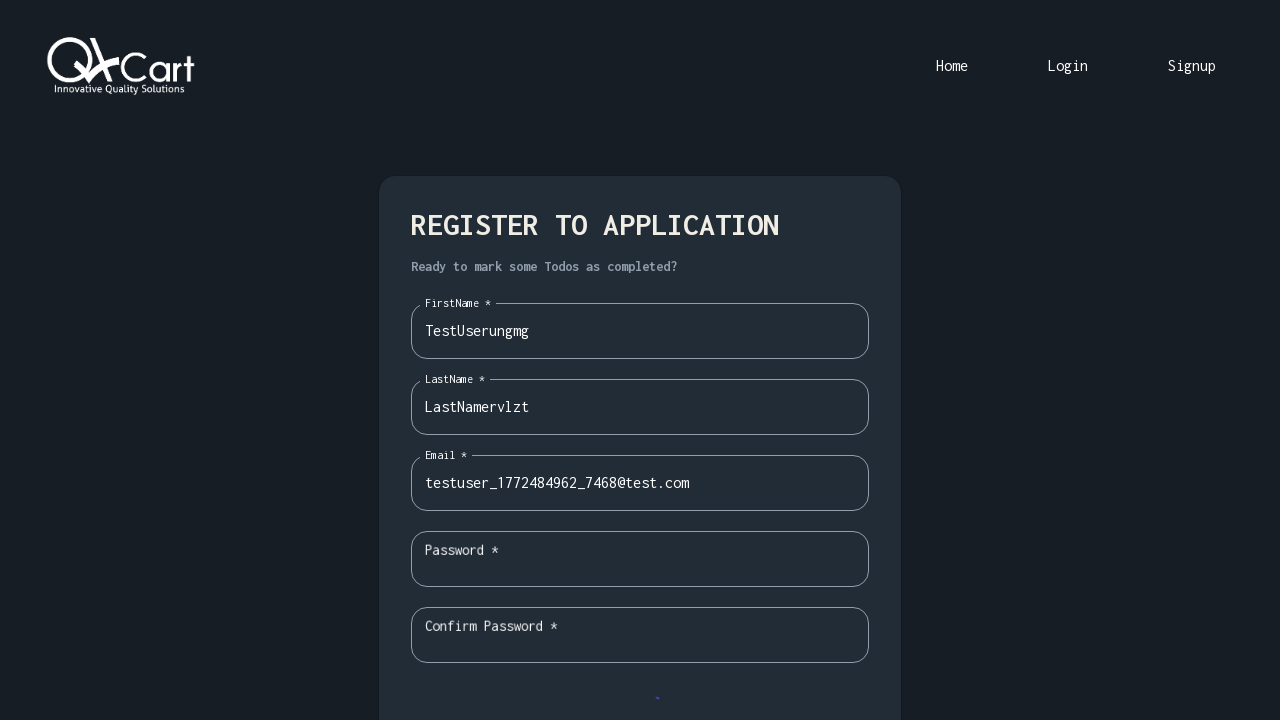

Welcome message appeared - registration successful
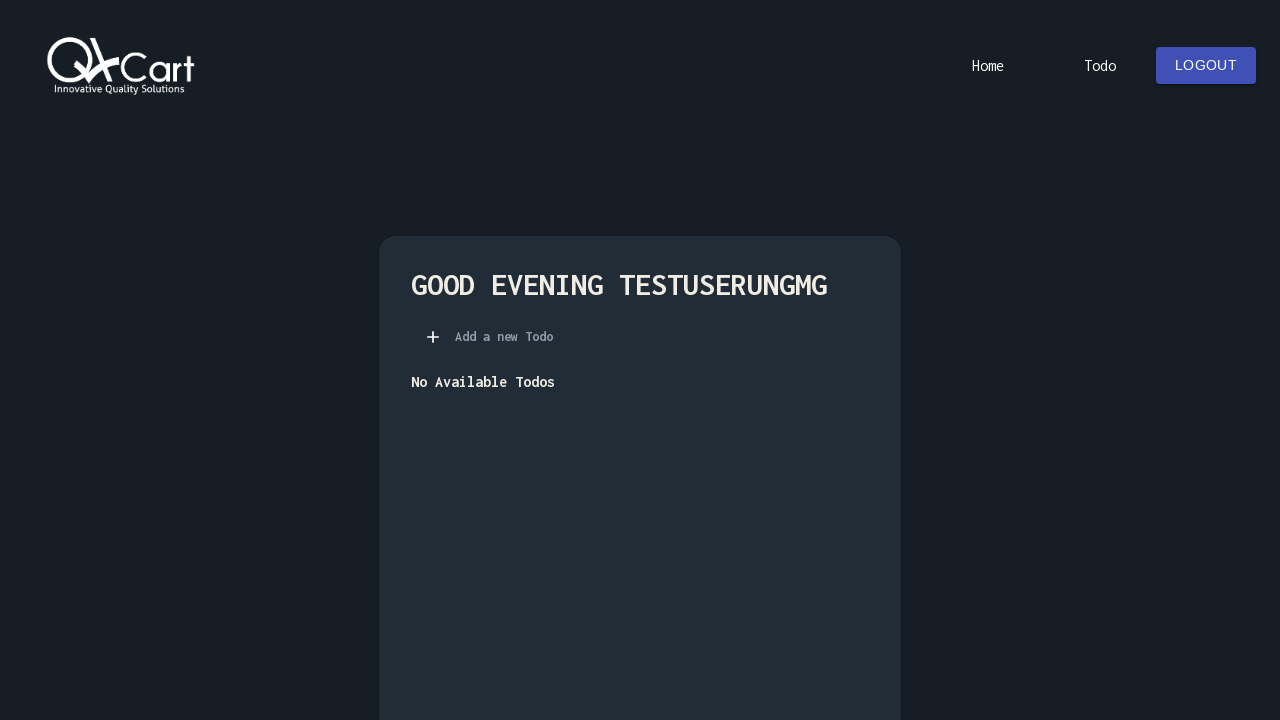

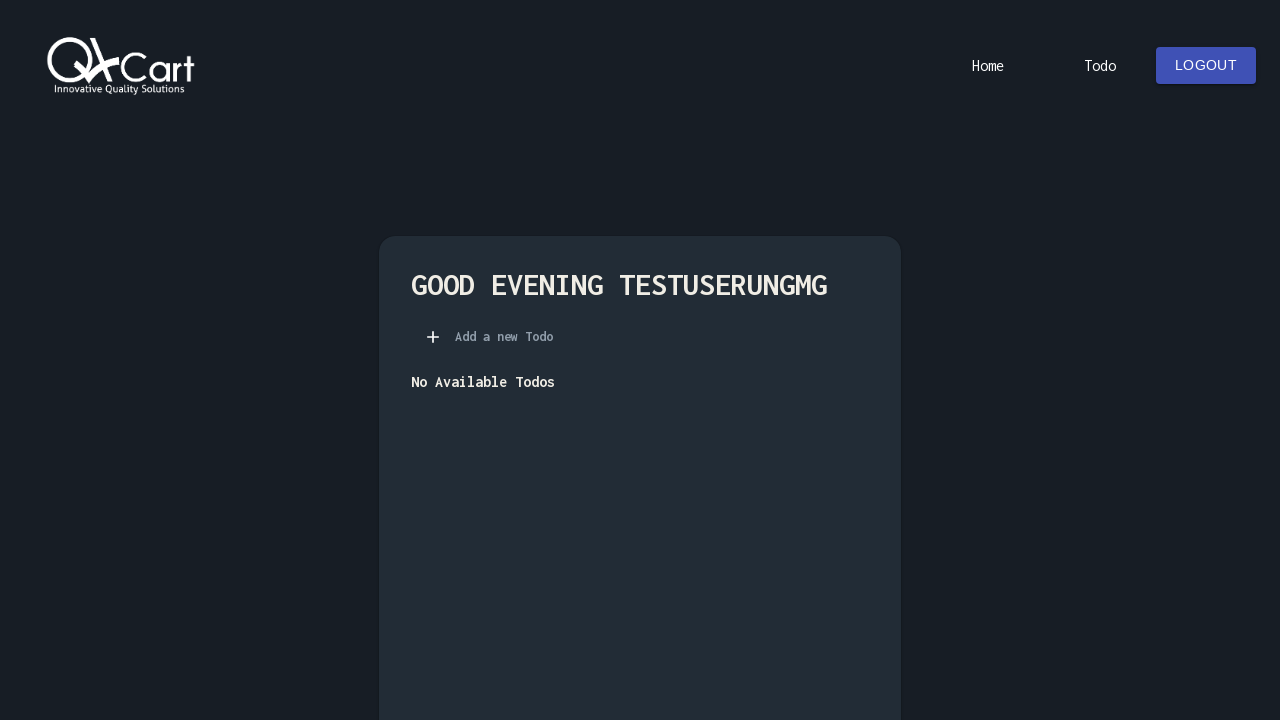